Navigates to the RedBus homepage and waits for the page to fully load by checking the document ready state.

Starting URL: https://www.redbus.in/

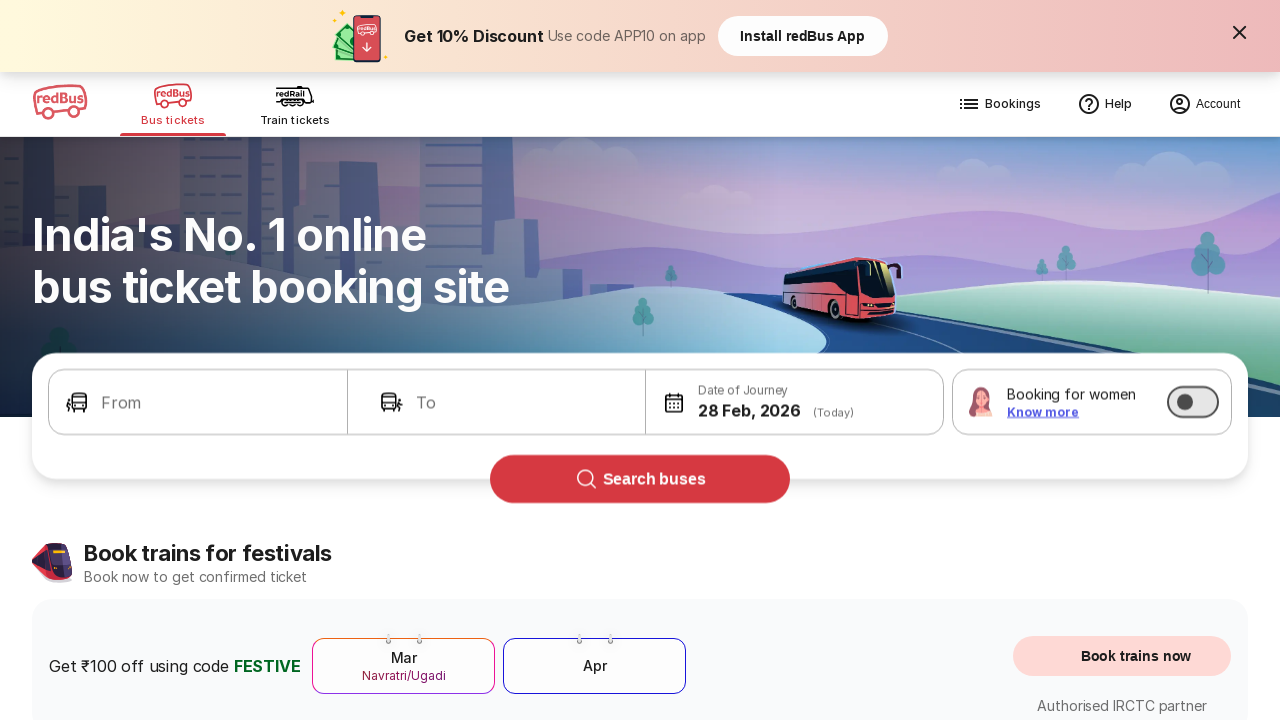

Navigated to RedBus homepage
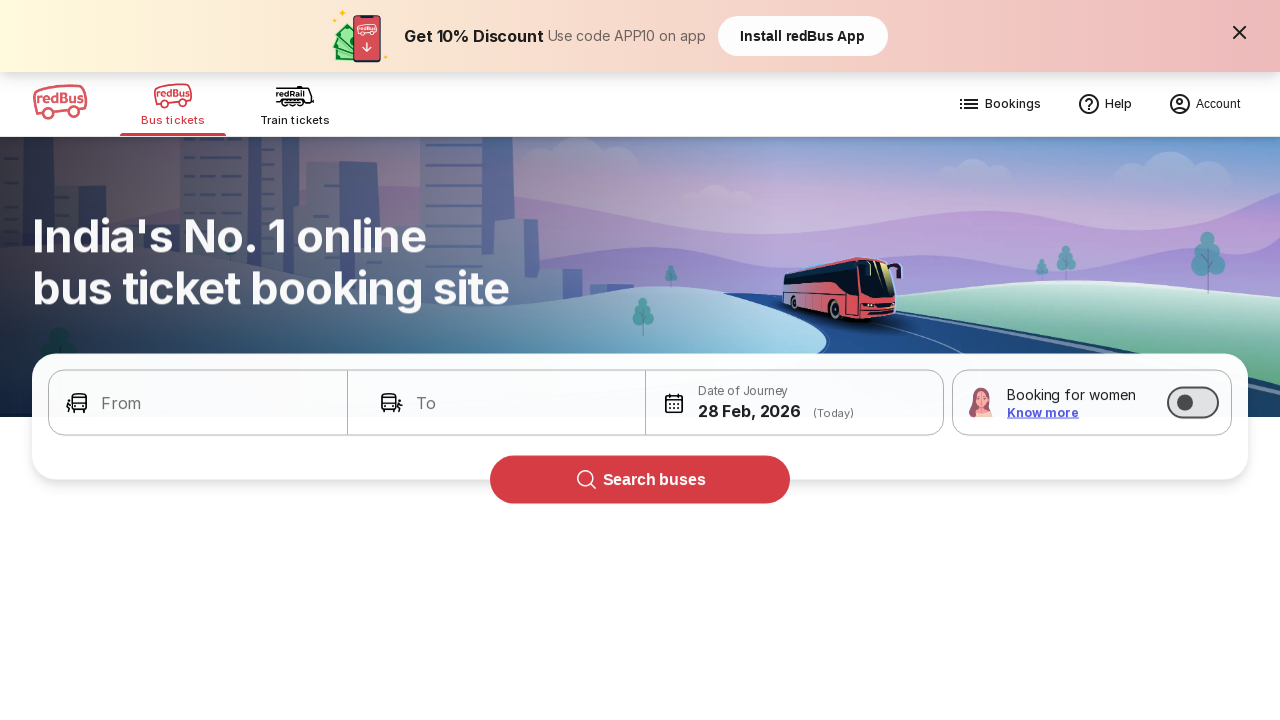

Waited for DOM content to be loaded
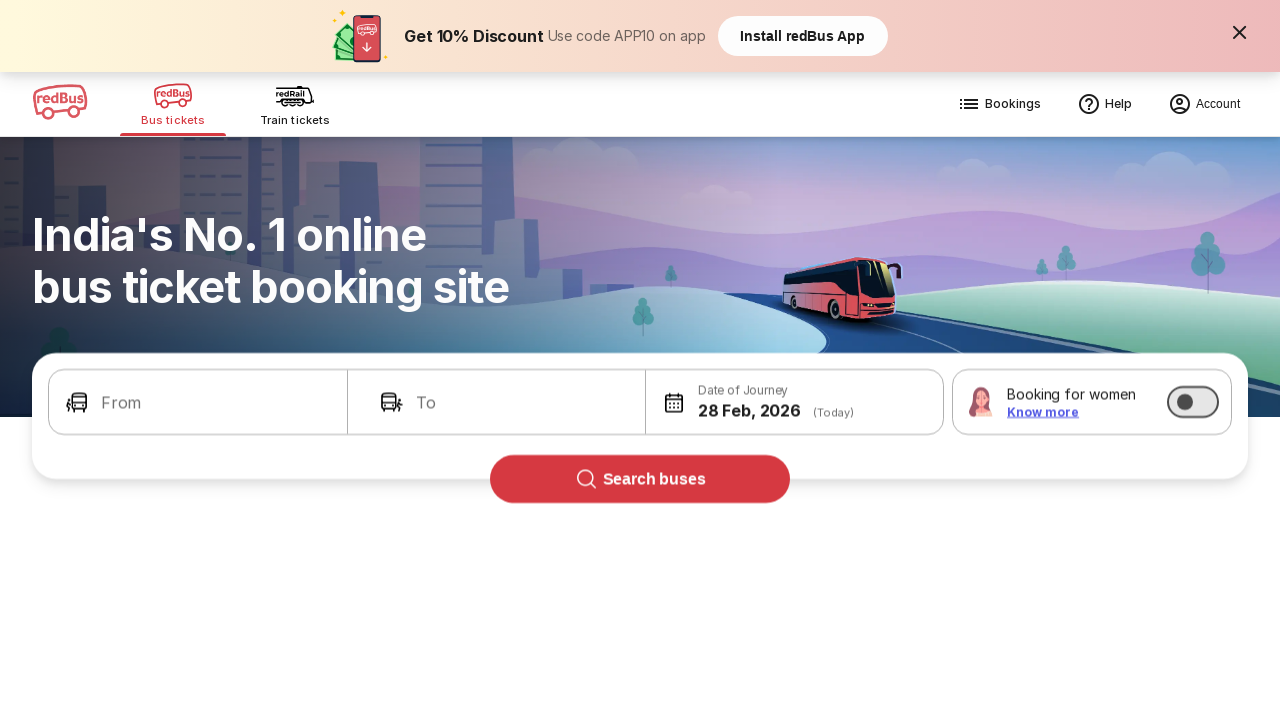

Waited for page to fully load (all resources)
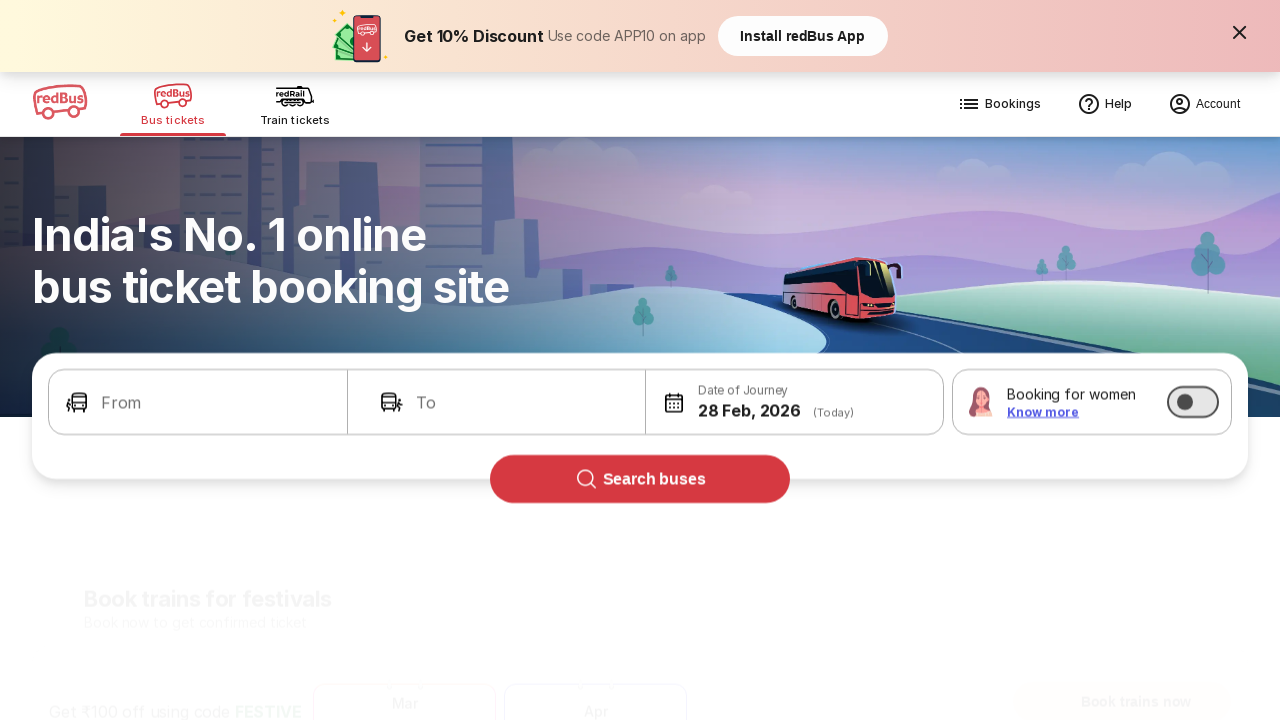

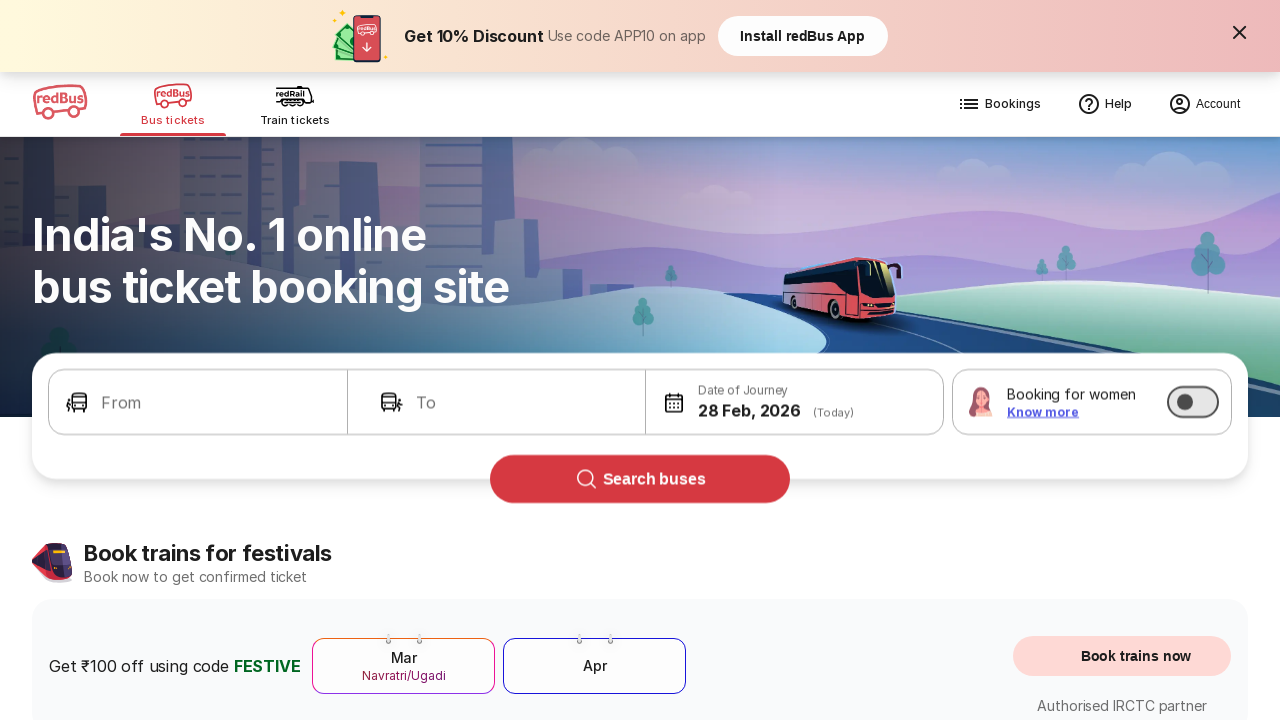